Tests an e-commerce shopping flow by adding specific items (Broccoli, Cucumber, Carrot) to the cart, proceeding to checkout, and applying a promo code to verify the discount is applied.

Starting URL: https://rahulshettyacademy.com/seleniumPractise/#/

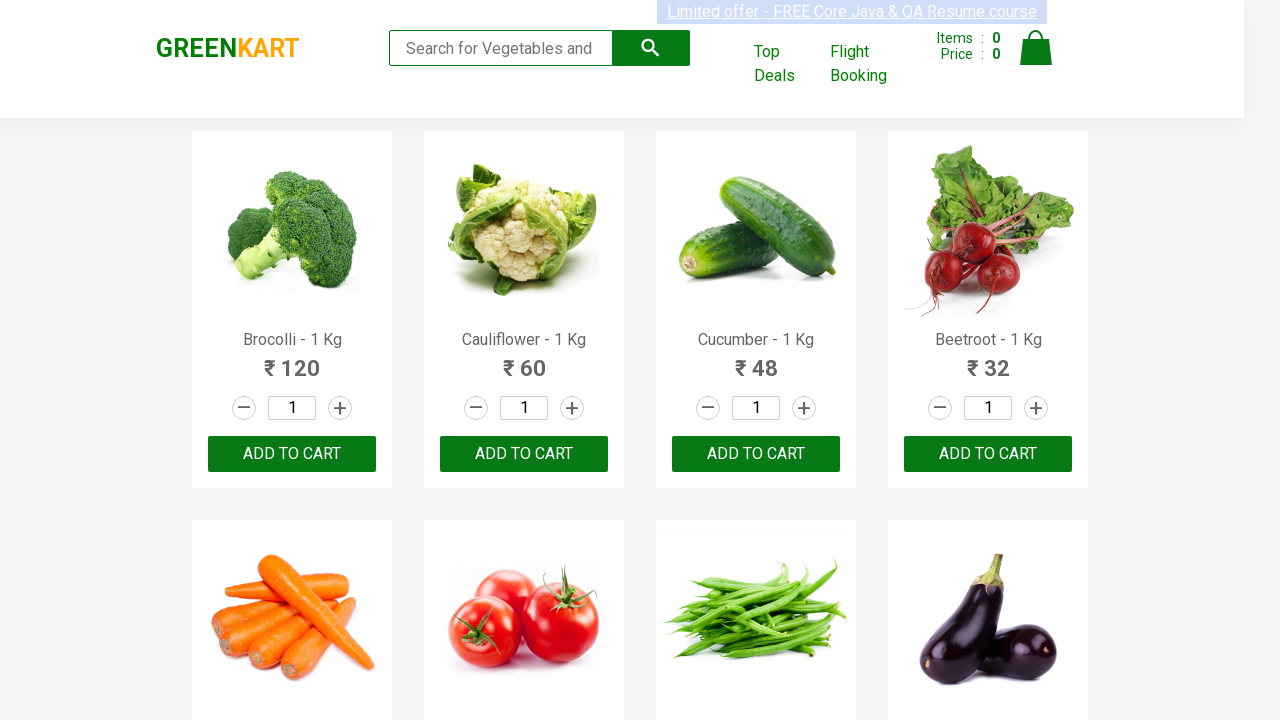

Waited for products to load on the page
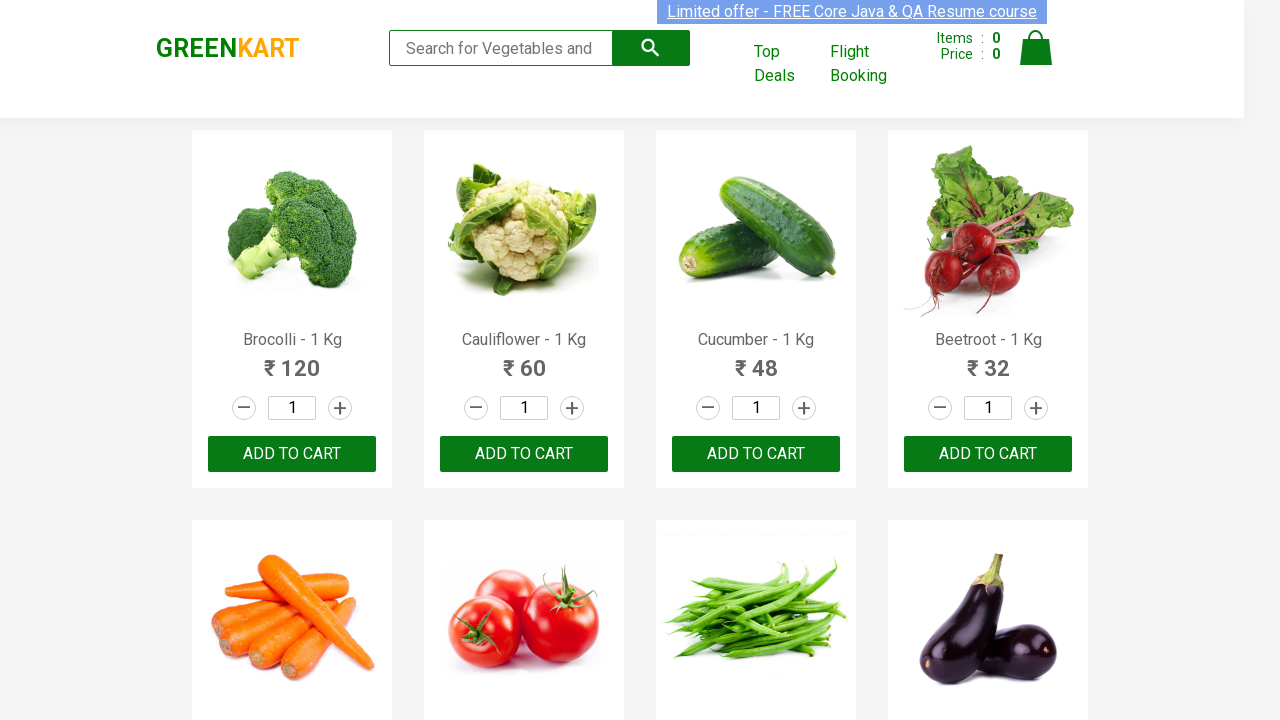

Retrieved all product elements from the page
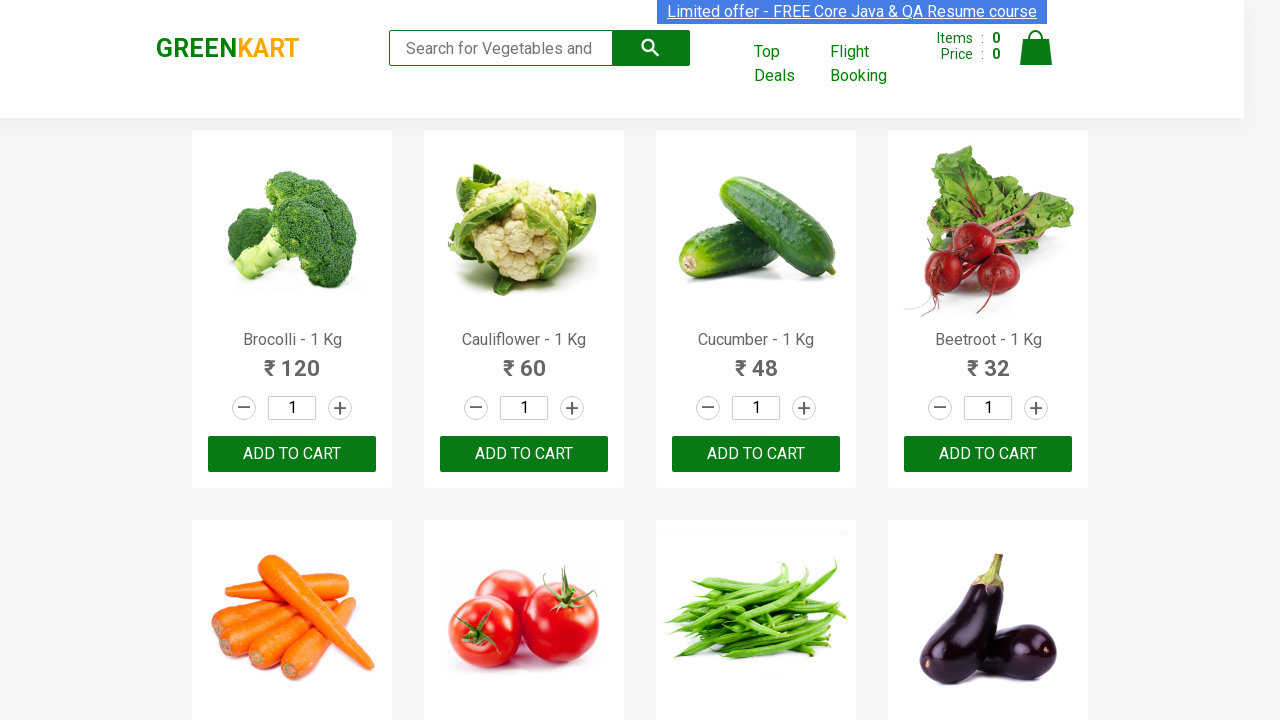

Added Brocolli to cart at (292, 454) on xpath=//div[@class='product-action']/button >> nth=0
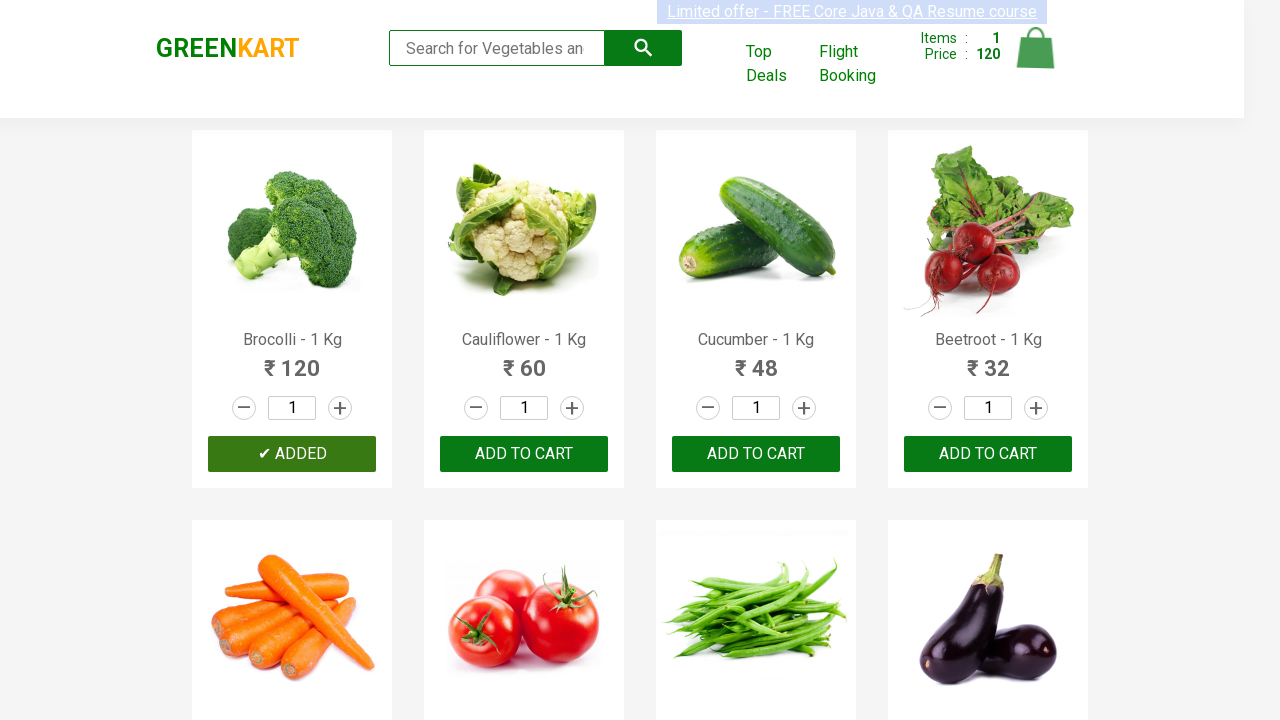

Added Cucumber to cart at (756, 454) on xpath=//div[@class='product-action']/button >> nth=2
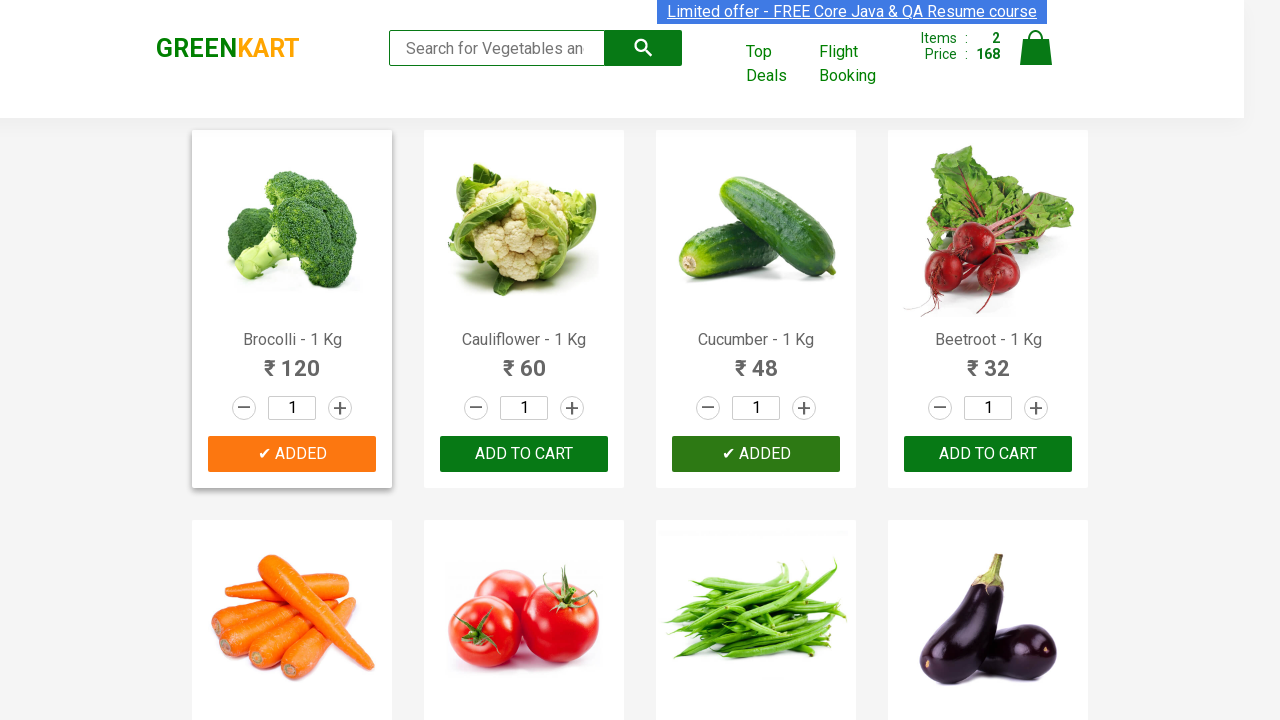

Added Carrot to cart at (292, 360) on xpath=//div[@class='product-action']/button >> nth=4
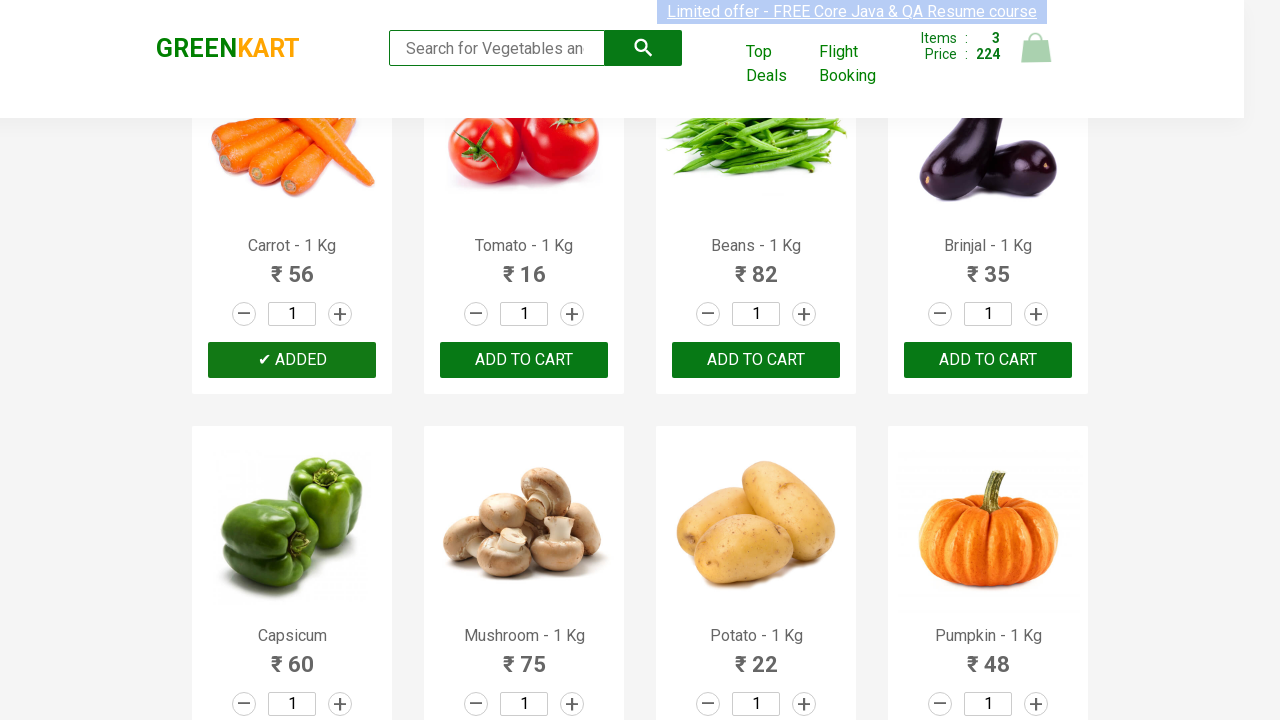

Clicked cart icon to view shopping cart at (1036, 59) on a.cart-icon
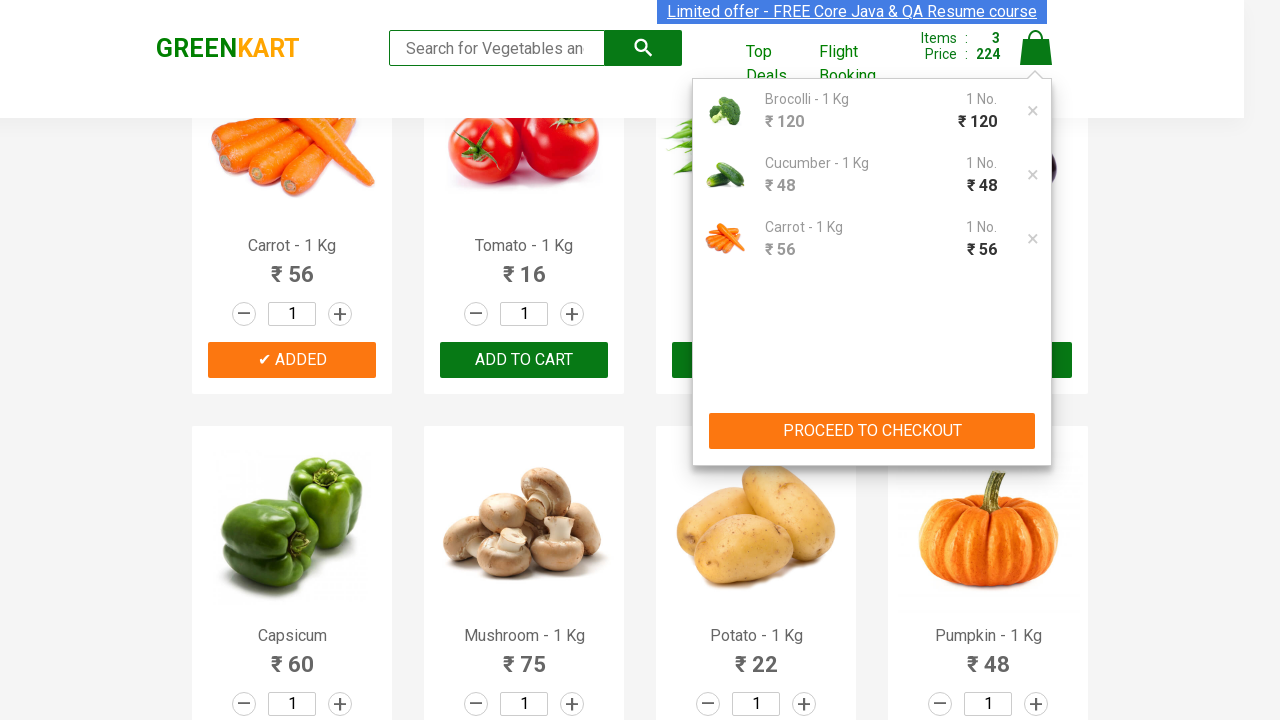

Clicked PROCEED TO CHECKOUT button at (872, 431) on xpath=//button[contains(text(),'PROCEED TO CHECKOUT')]
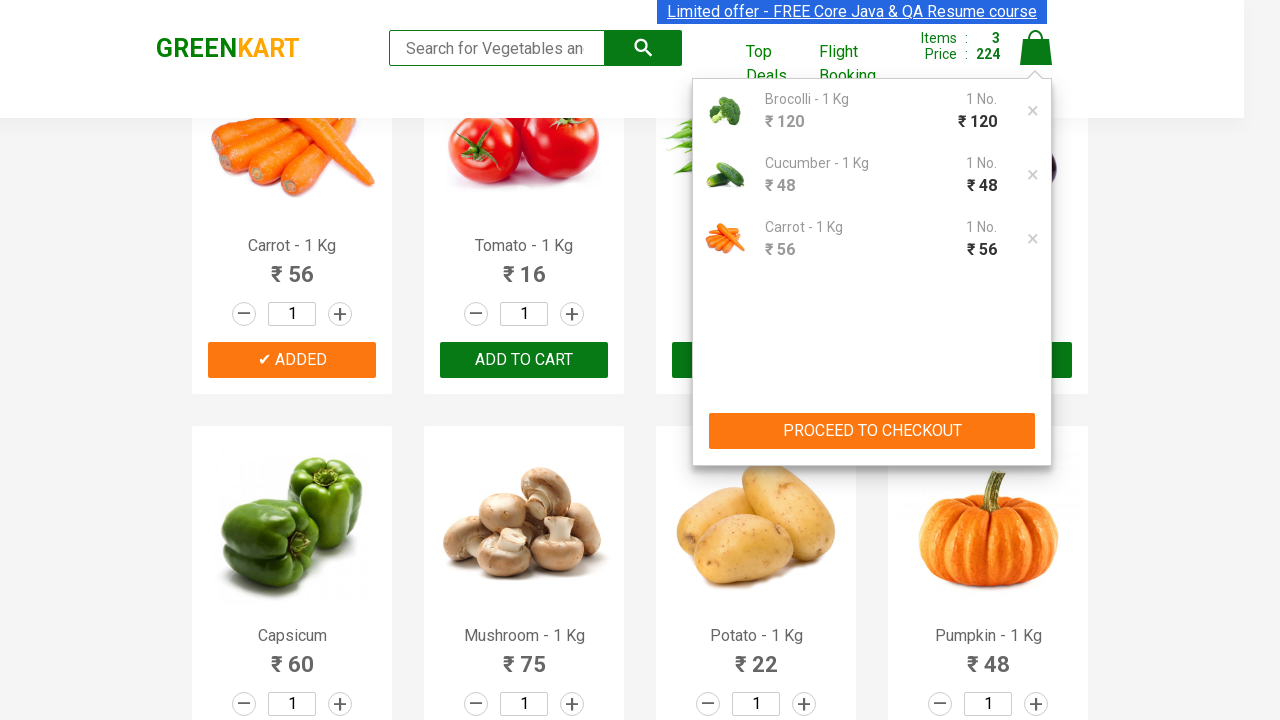

Promo code input field is now visible
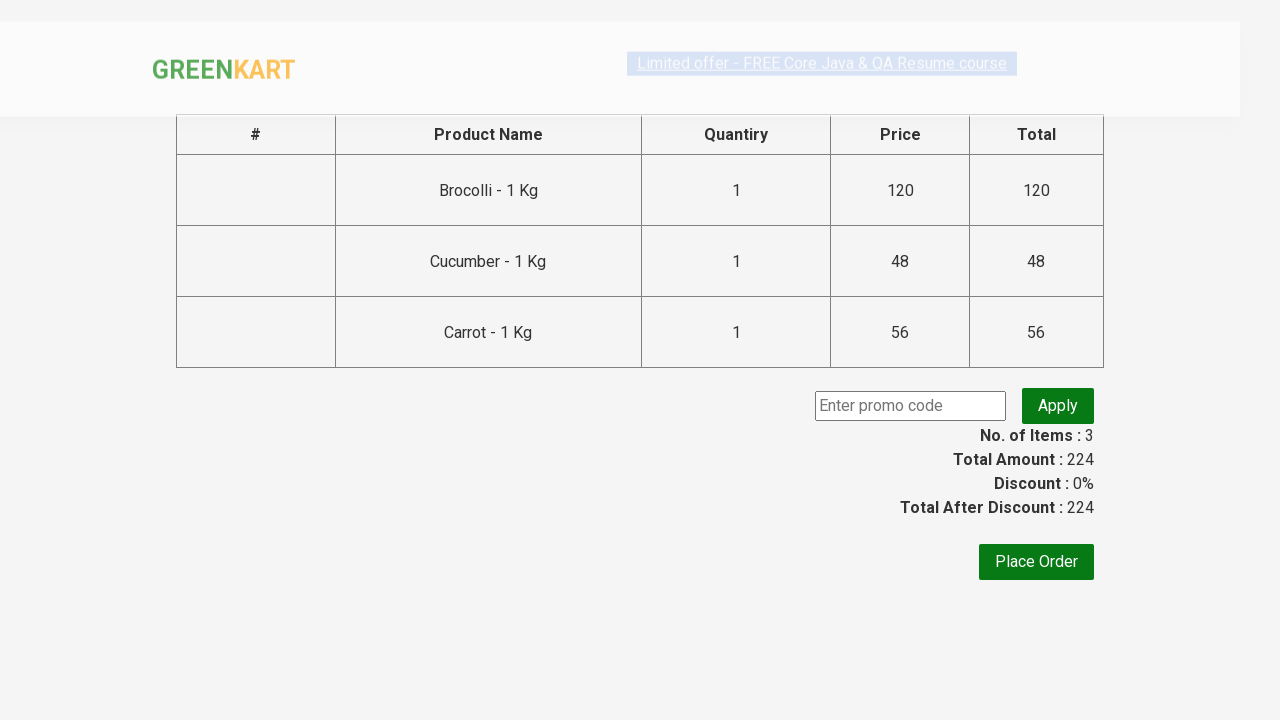

Entered promo code 'rahulshettyacademy' in the input field on input.promoCode
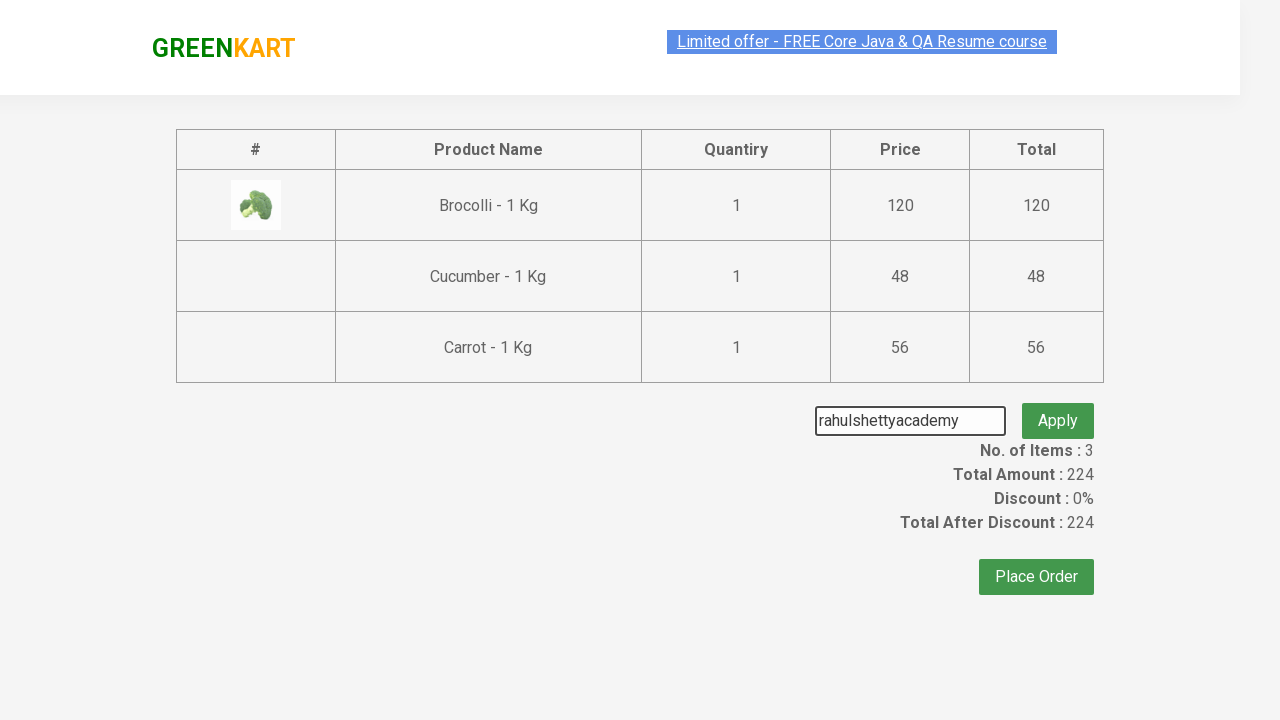

Clicked Apply button to apply the promo code at (1058, 406) on button.promoBtn
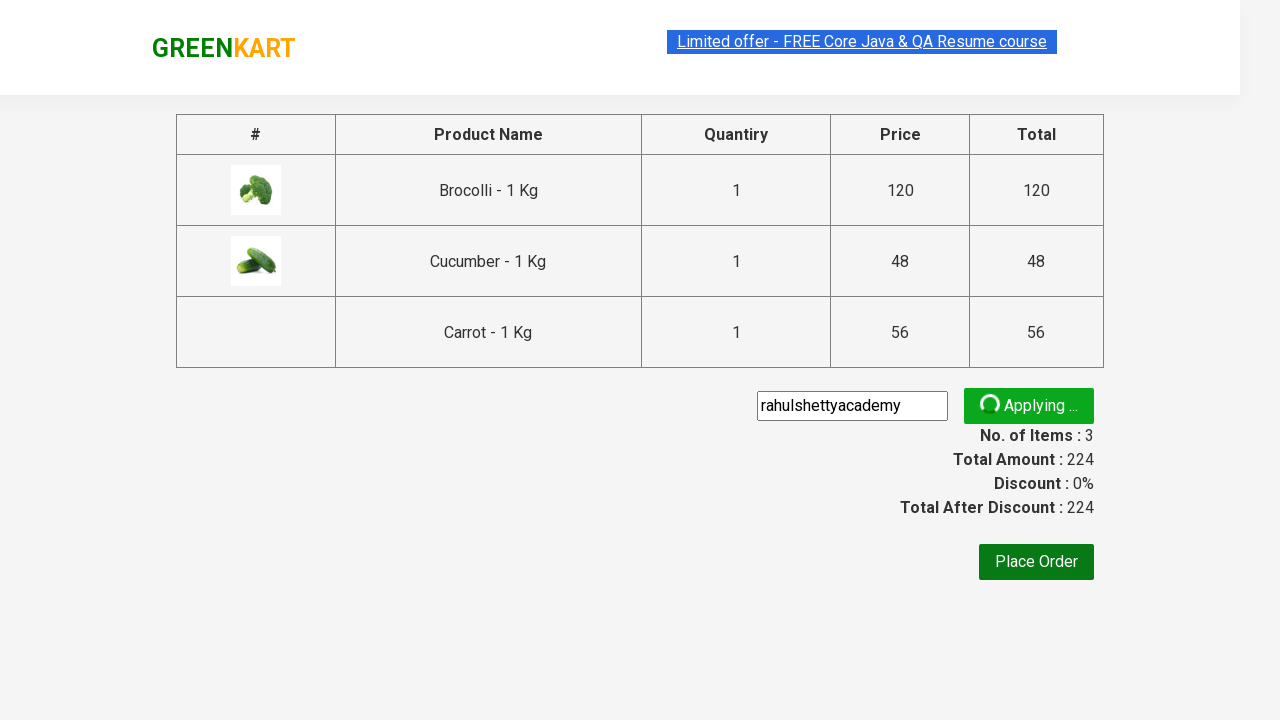

Promo code discount confirmation message appeared
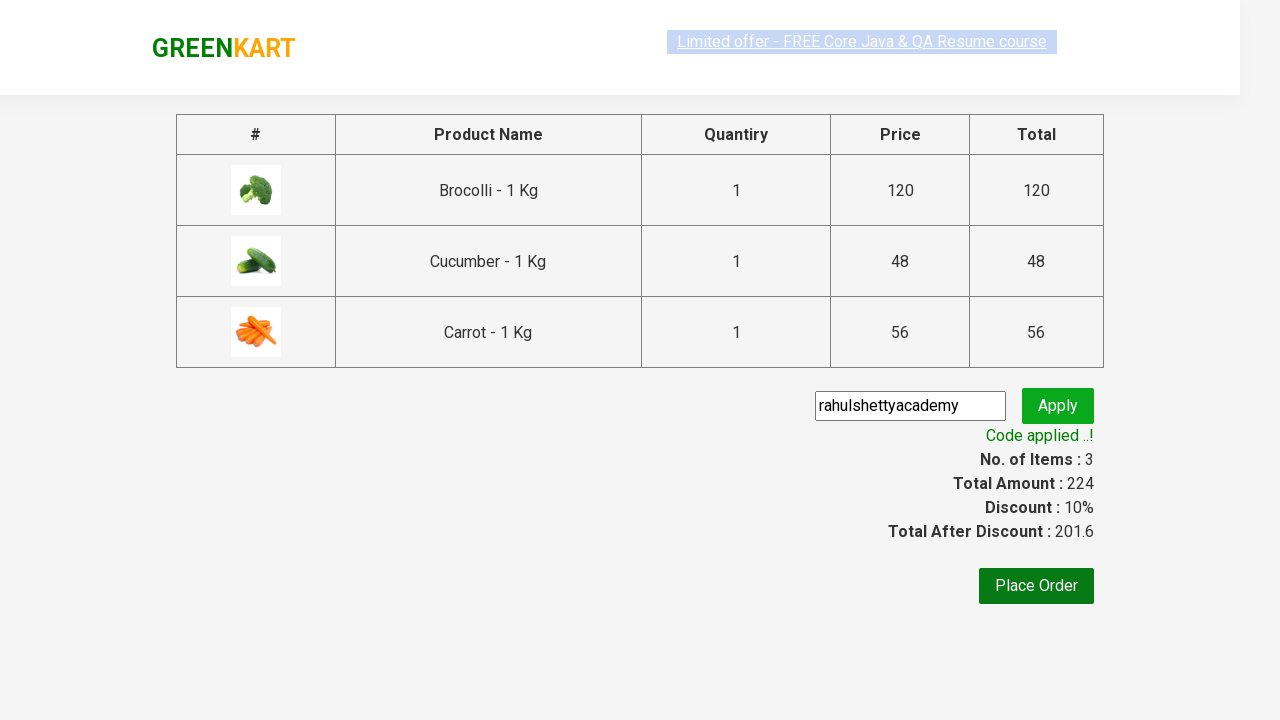

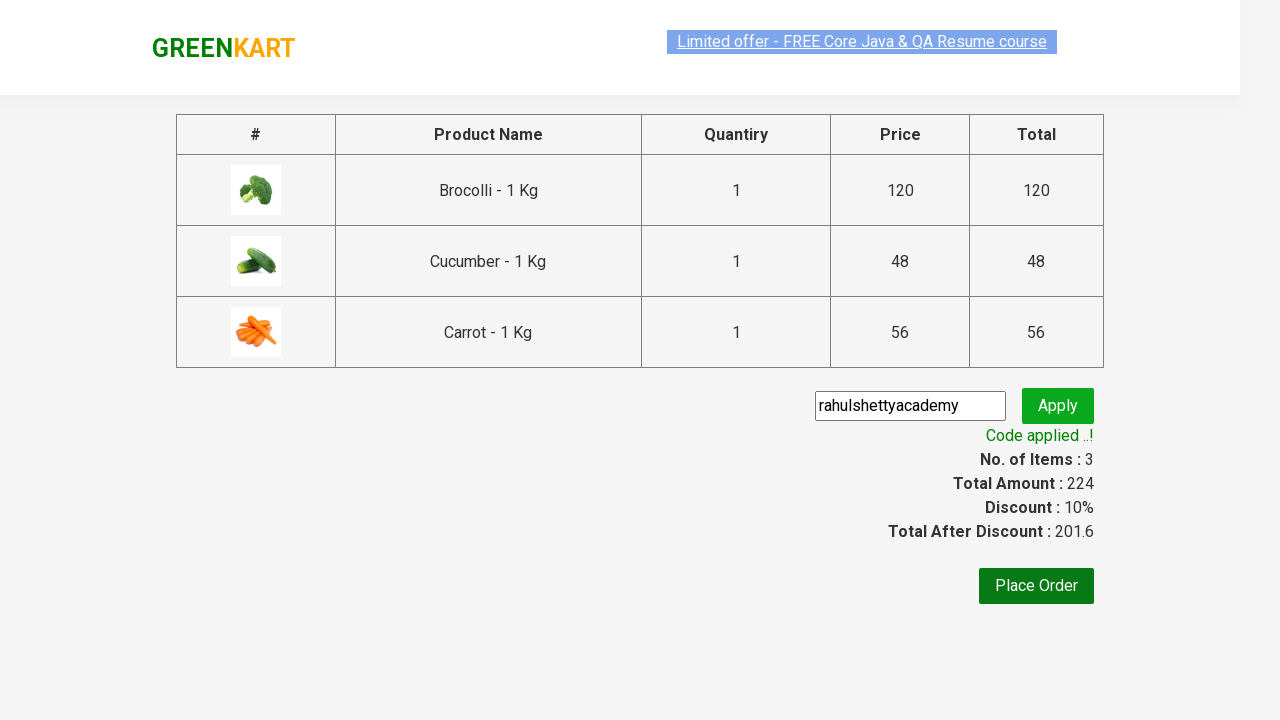